Opens a new tab and verifies text content in it

Starting URL: https://demoqa.com/browser-windows

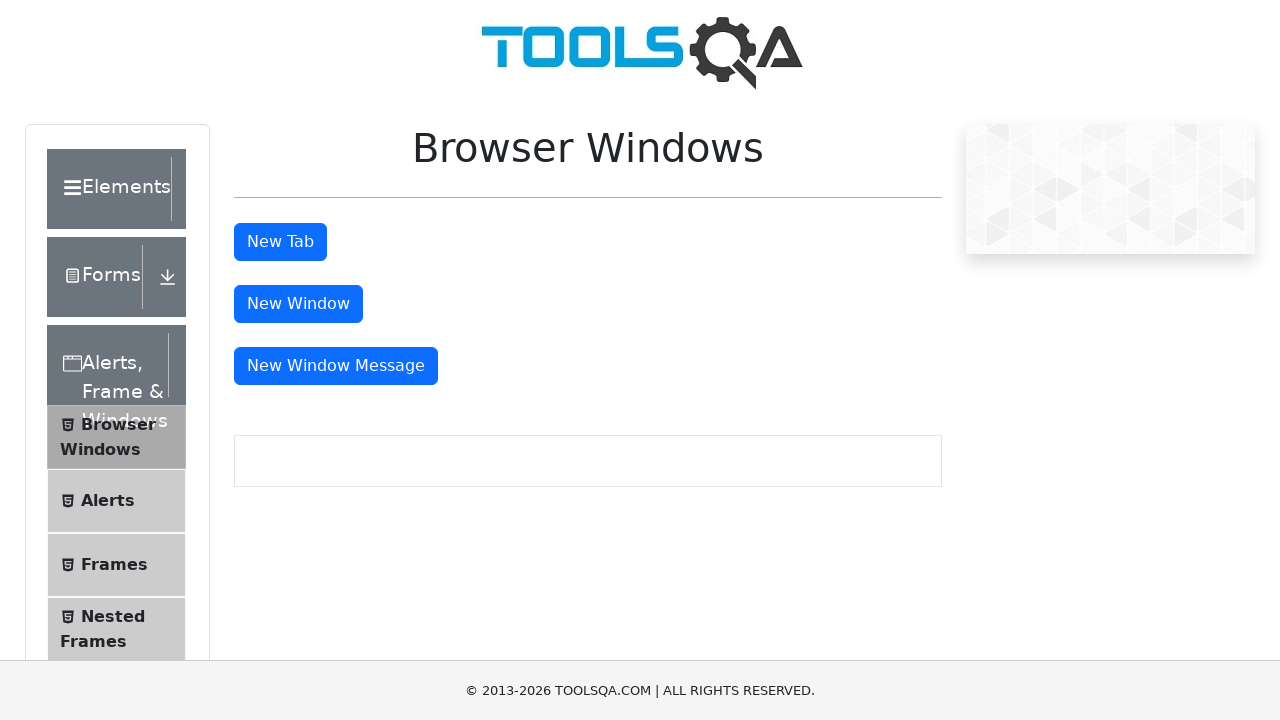

Clicked tab button to open new window at (280, 242) on #tabButton
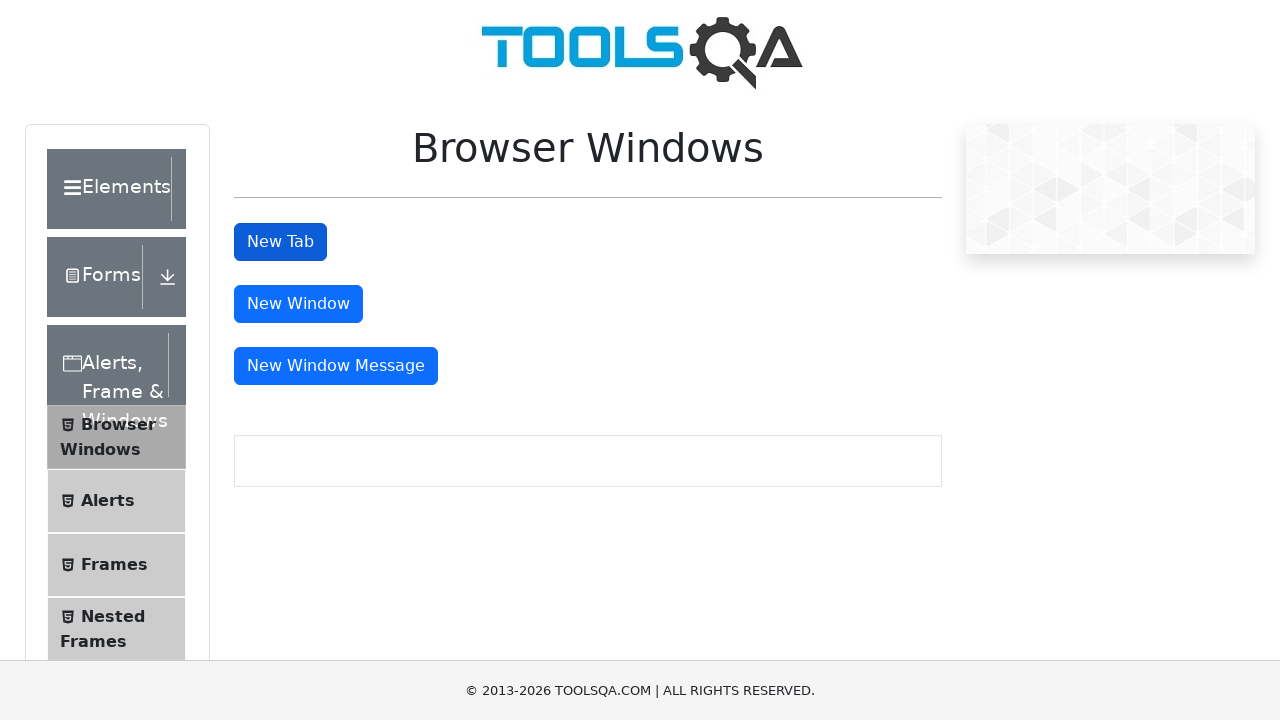

New tab opened and page object acquired
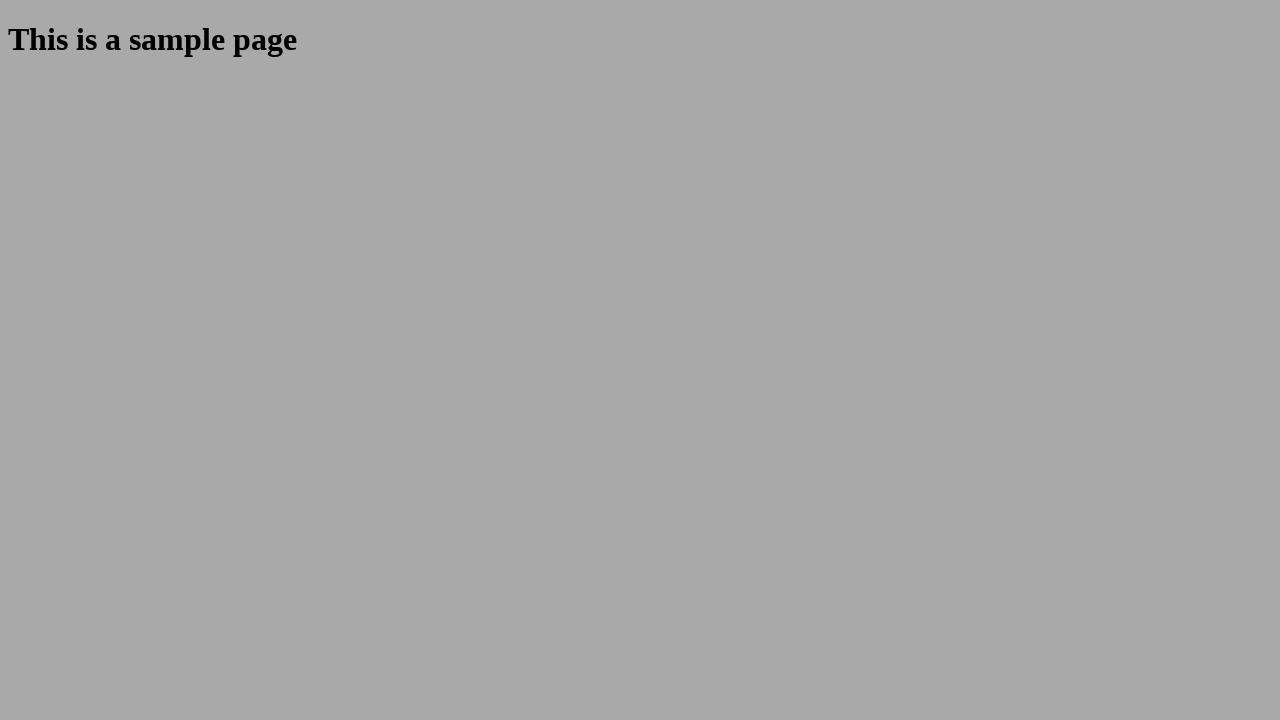

Sample heading element loaded in new tab
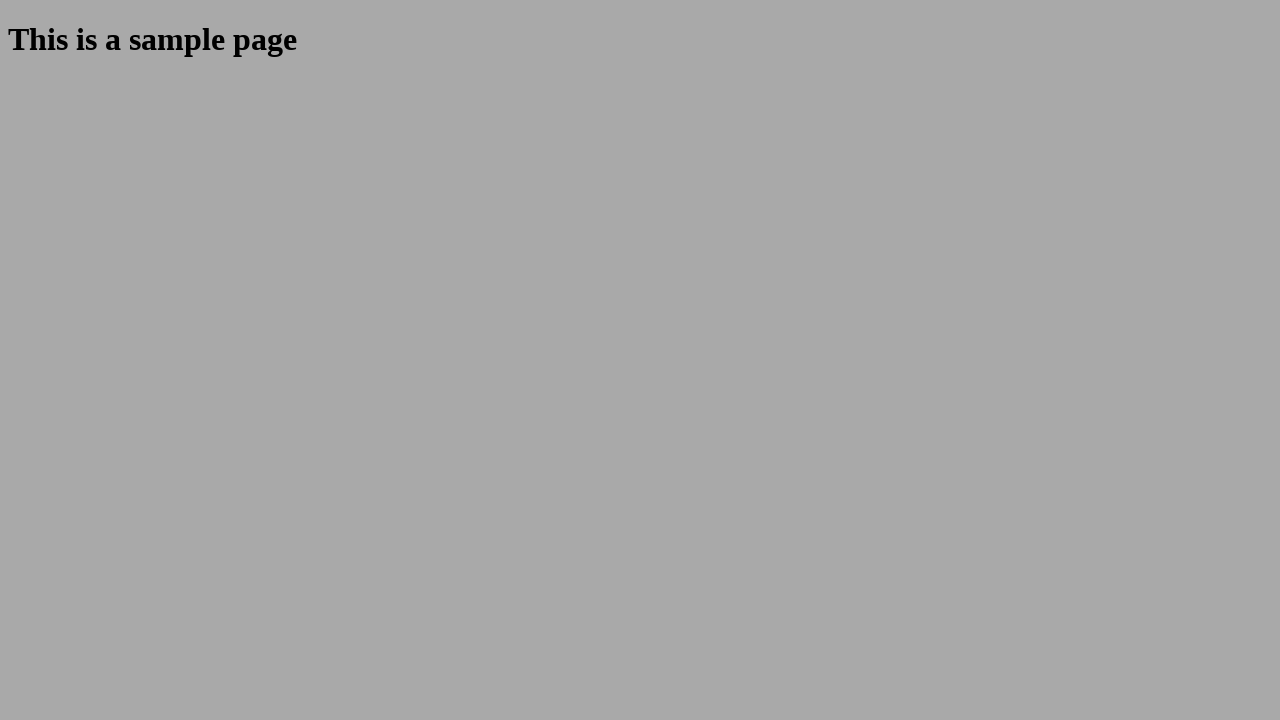

New tab closed
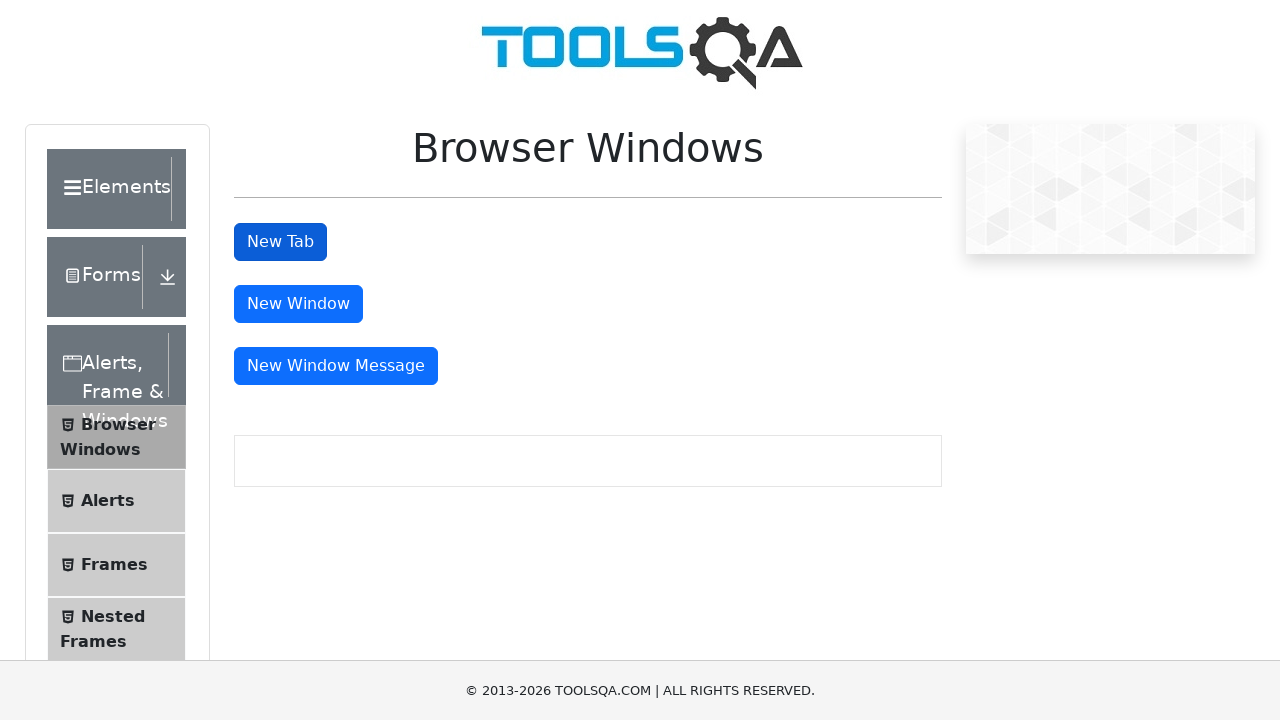

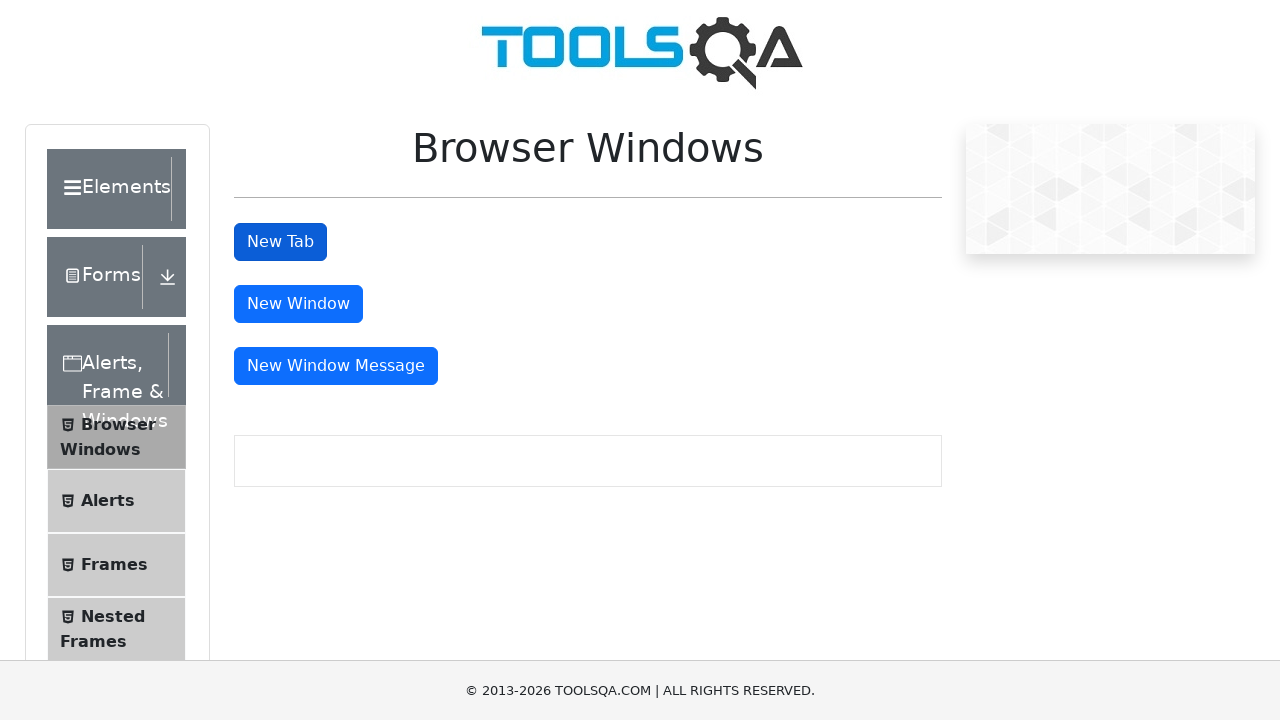